Tests clicking on the 404 status code link and waiting for the page response to verify navigation works correctly

Starting URL: https://the-internet.herokuapp.com/status_codes

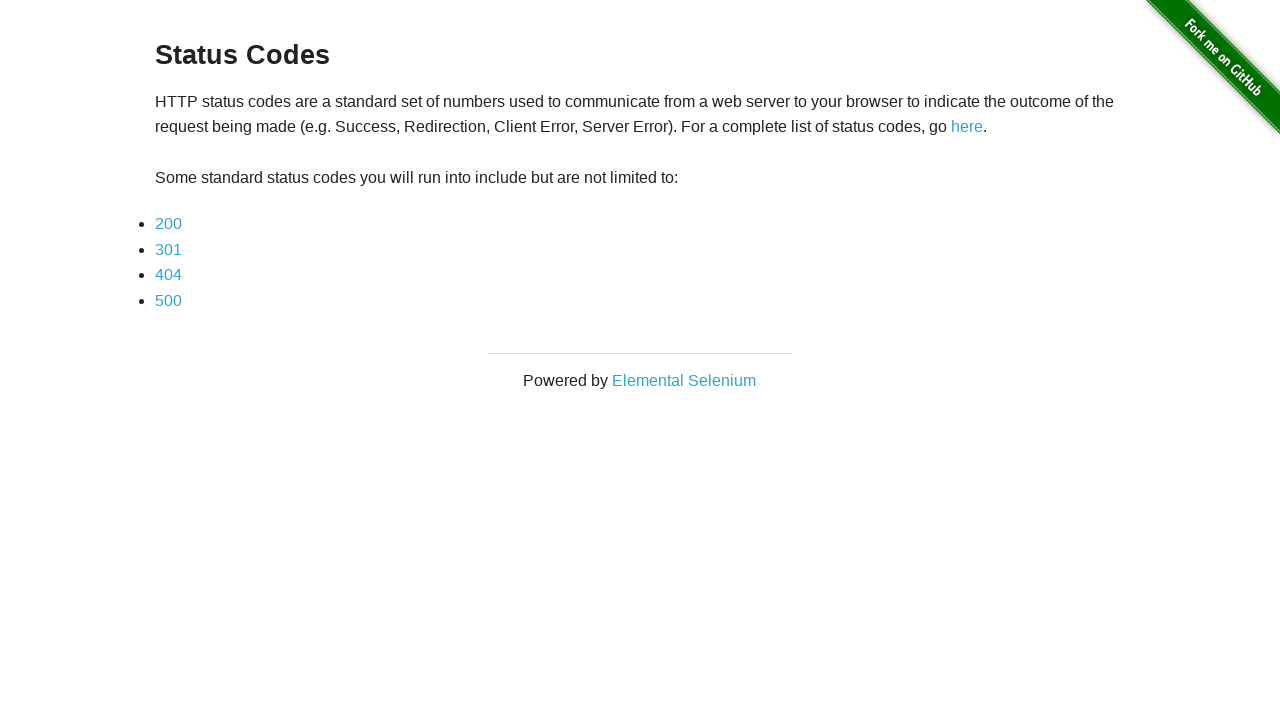

Waited for example content to load
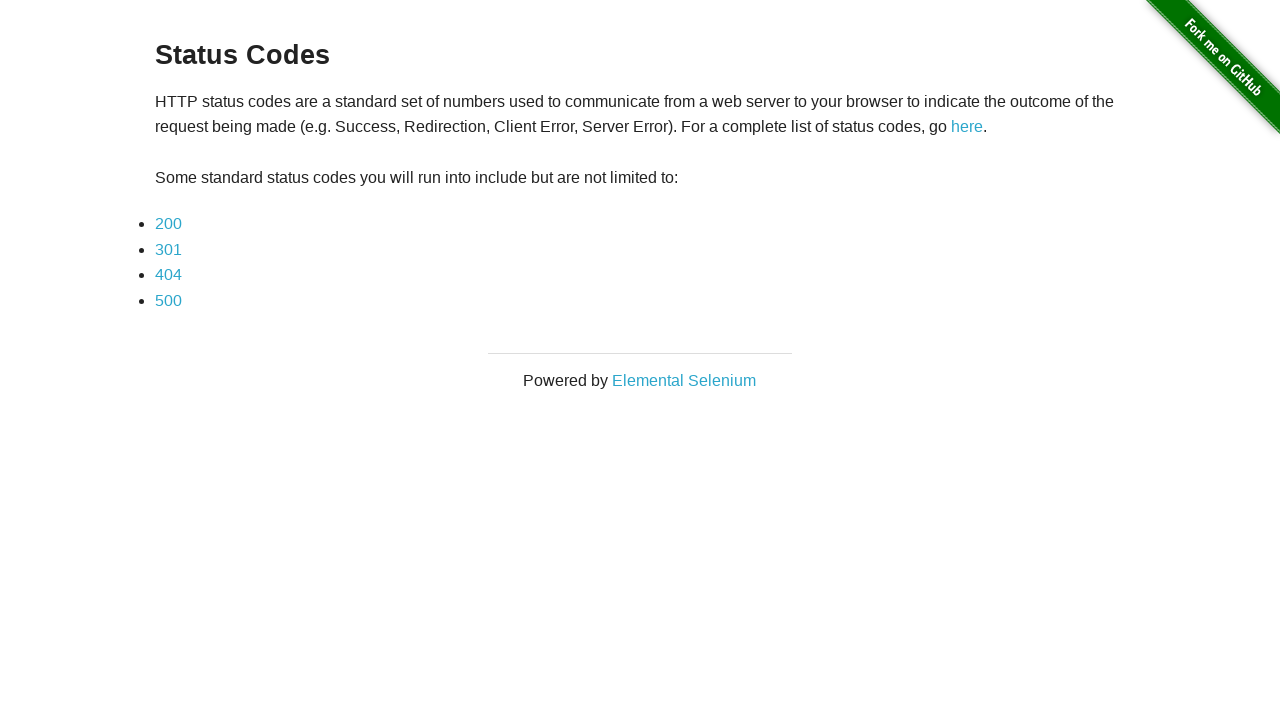

Clicked on 404 status code link at (168, 275) on text=404 >> nth=0
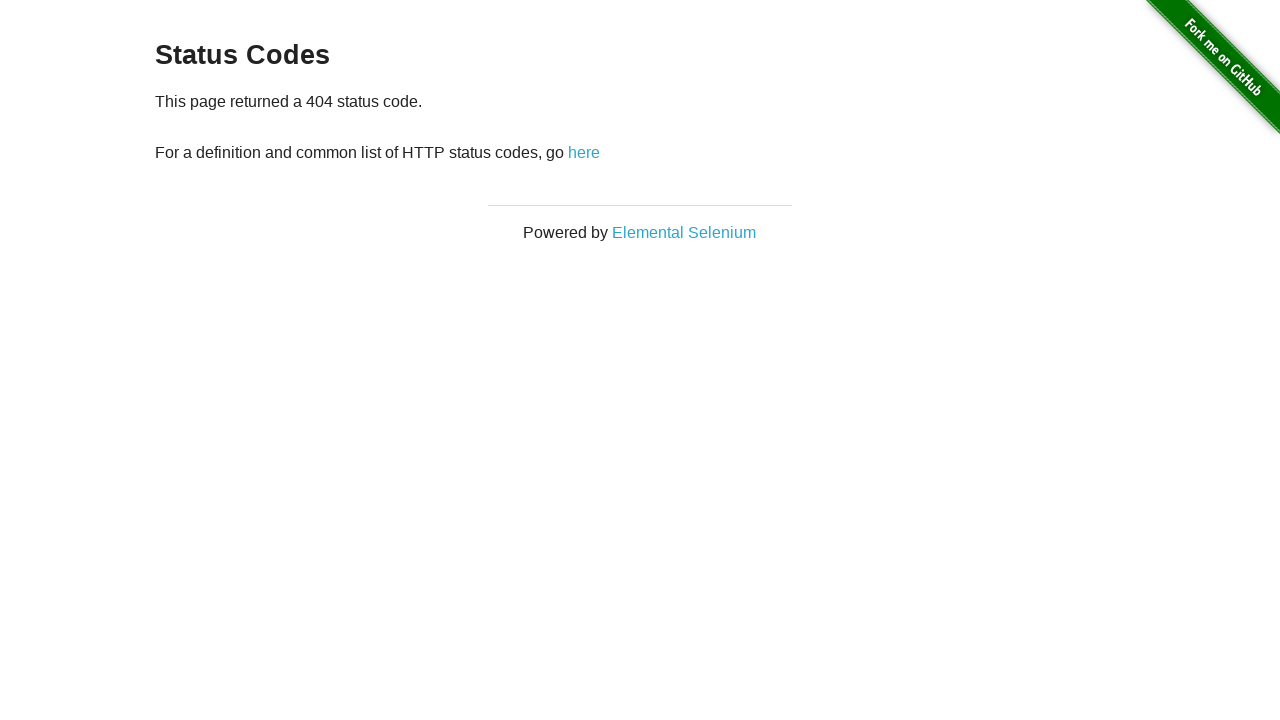

Verified response status code: 404
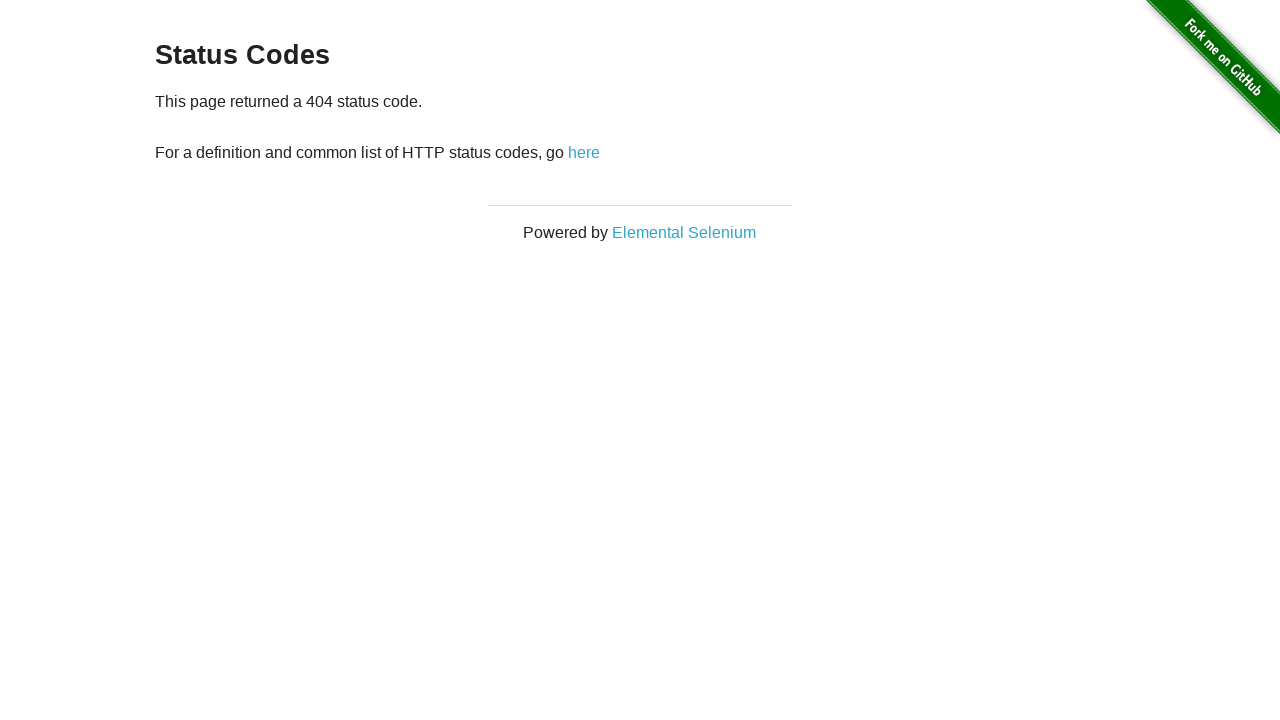

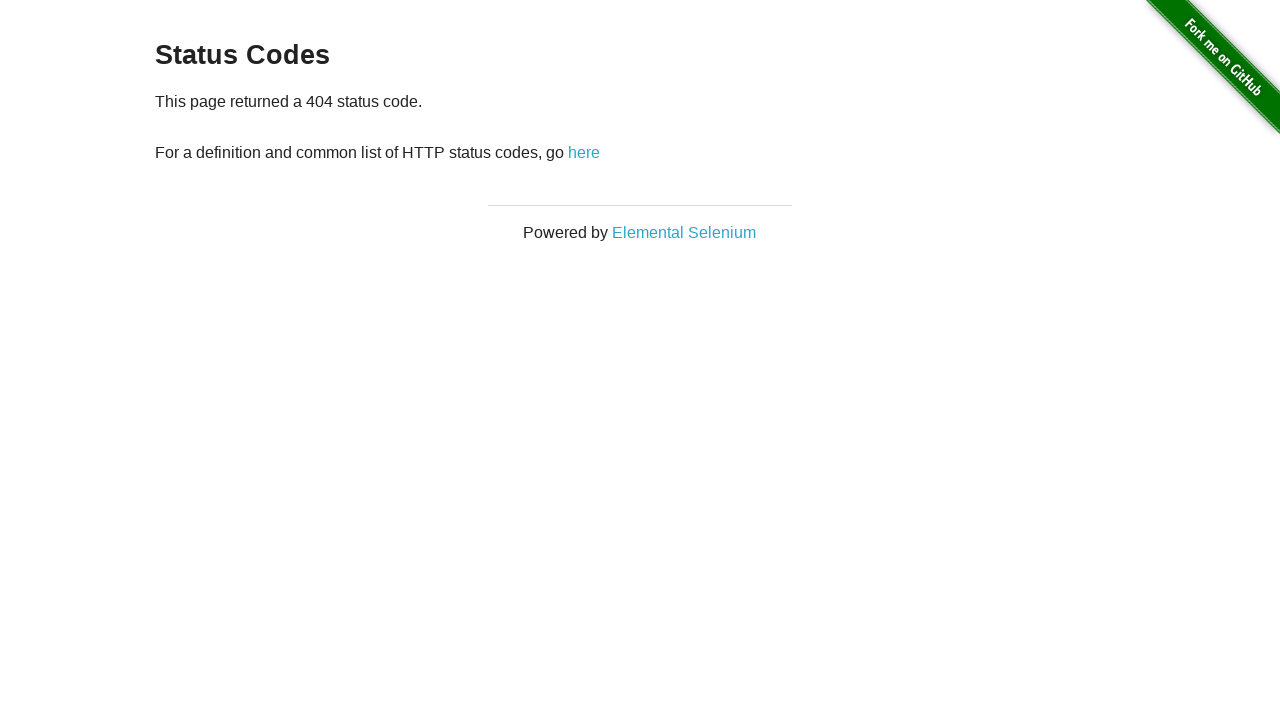